Tests a prompt popup by clicking a button, entering a number in the prompt, accepting it, and checking the confirmation text

Starting URL: https://kristinek.github.io/site/examples/alerts_popups

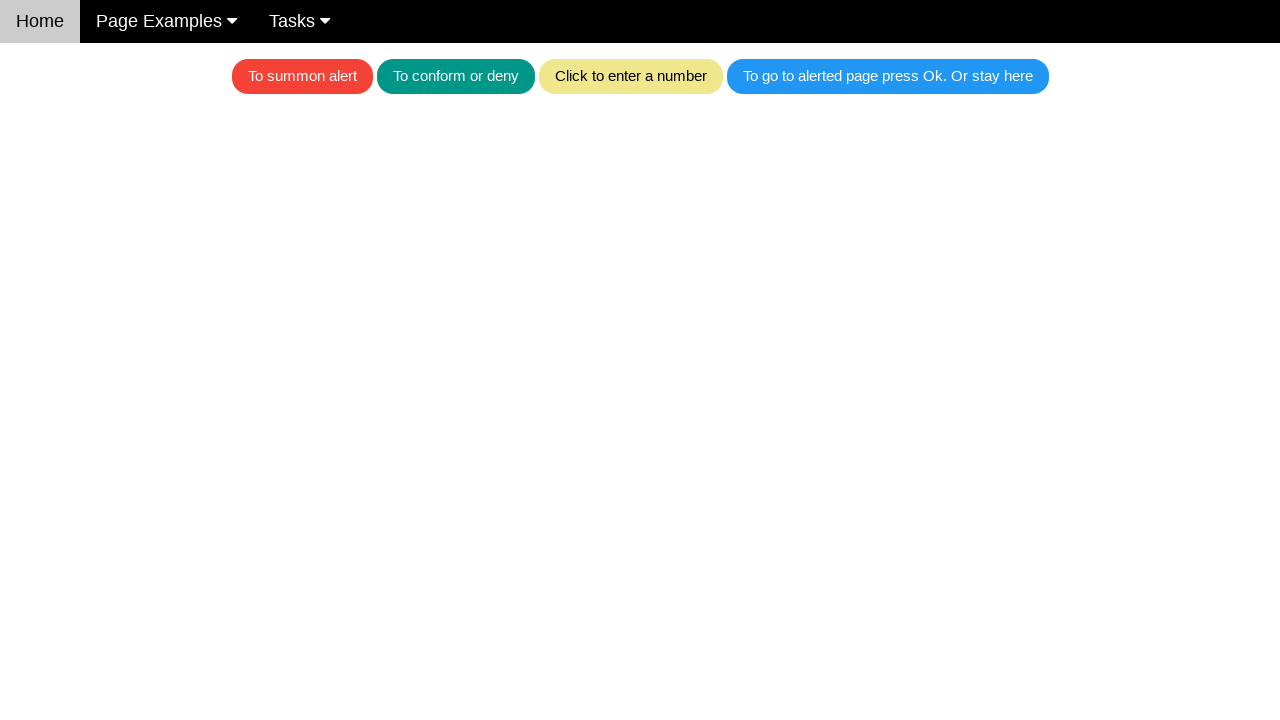

Set up dialog handler to accept prompt with text '12'
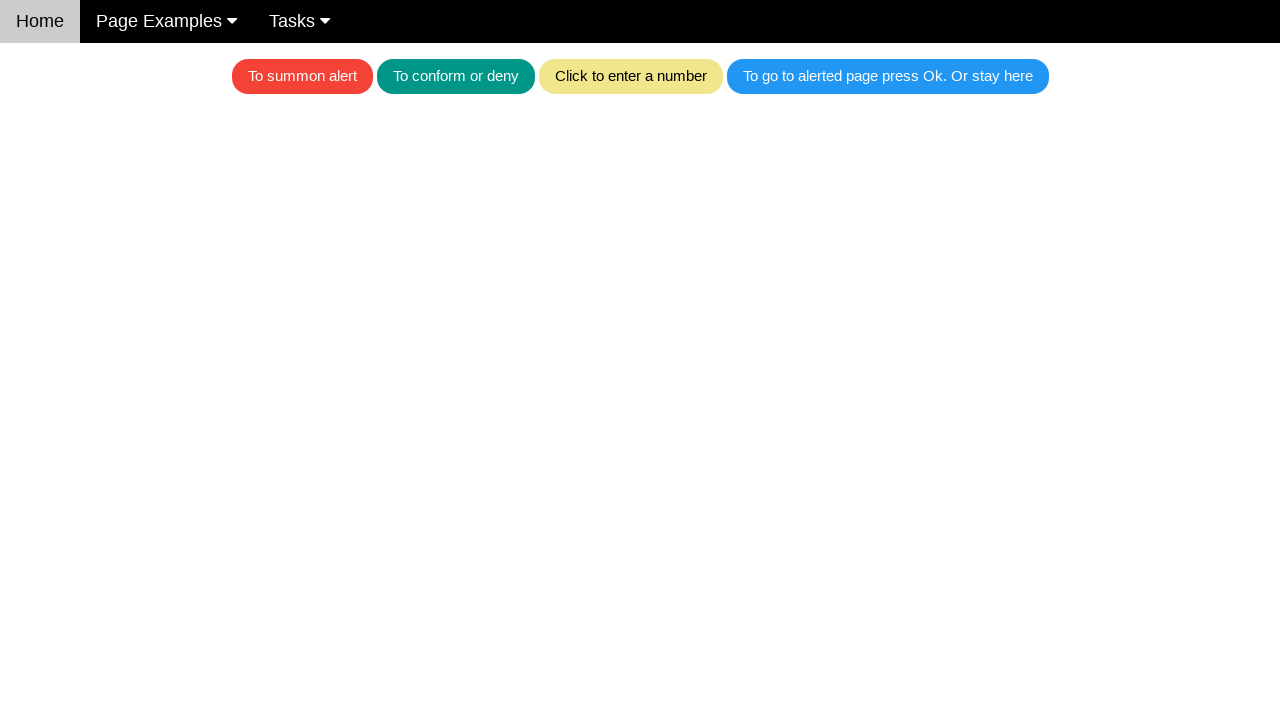

Clicked khaki button to trigger prompt popup at (630, 76) on .w3-khaki
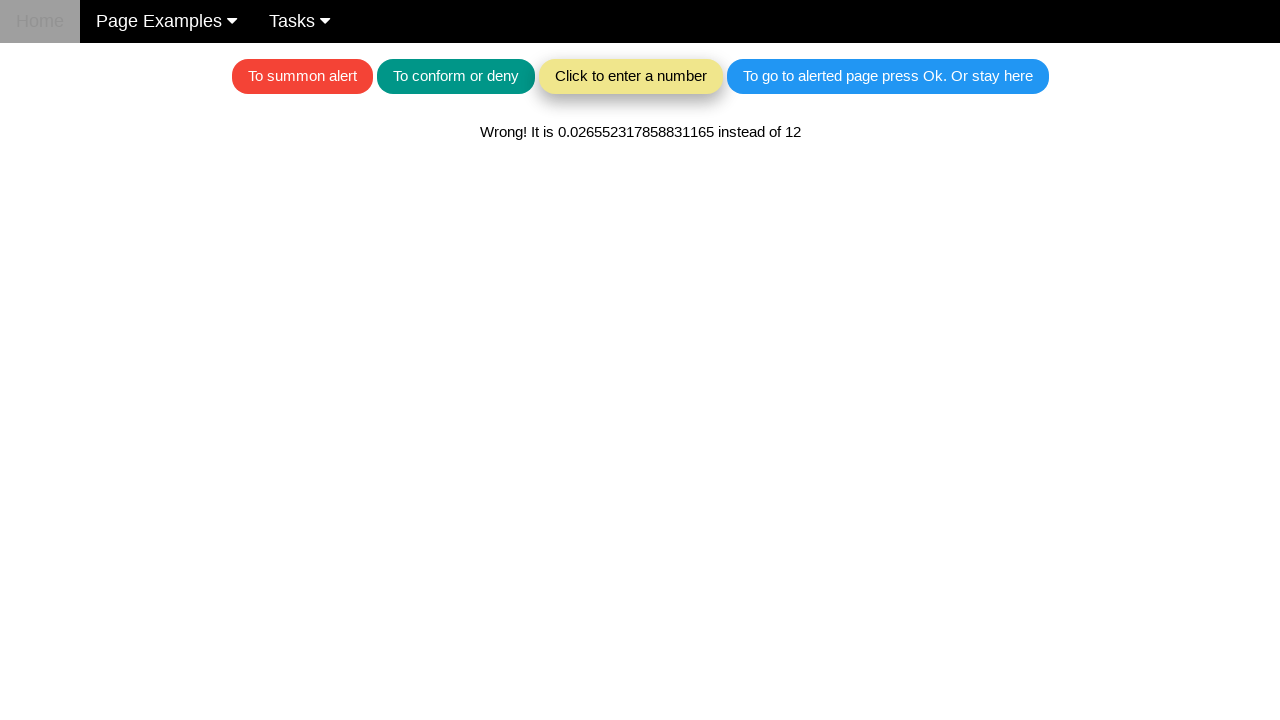

Confirmation text appeared after accepting prompt
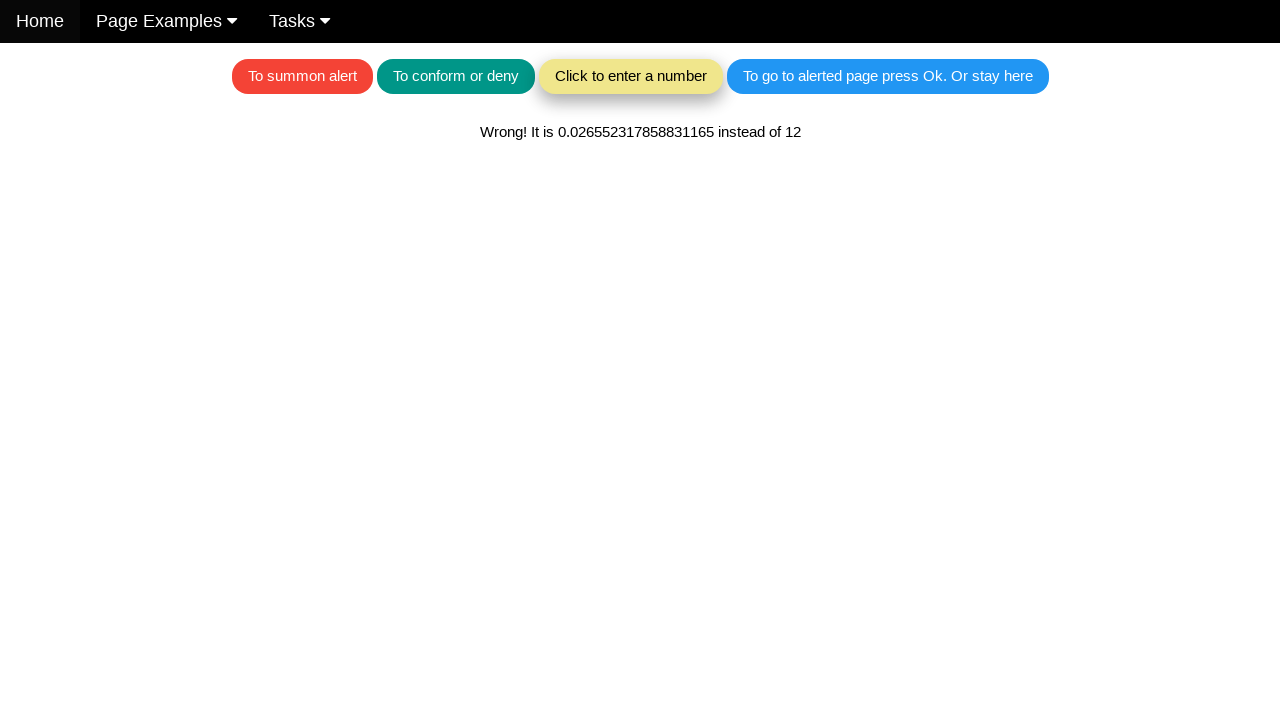

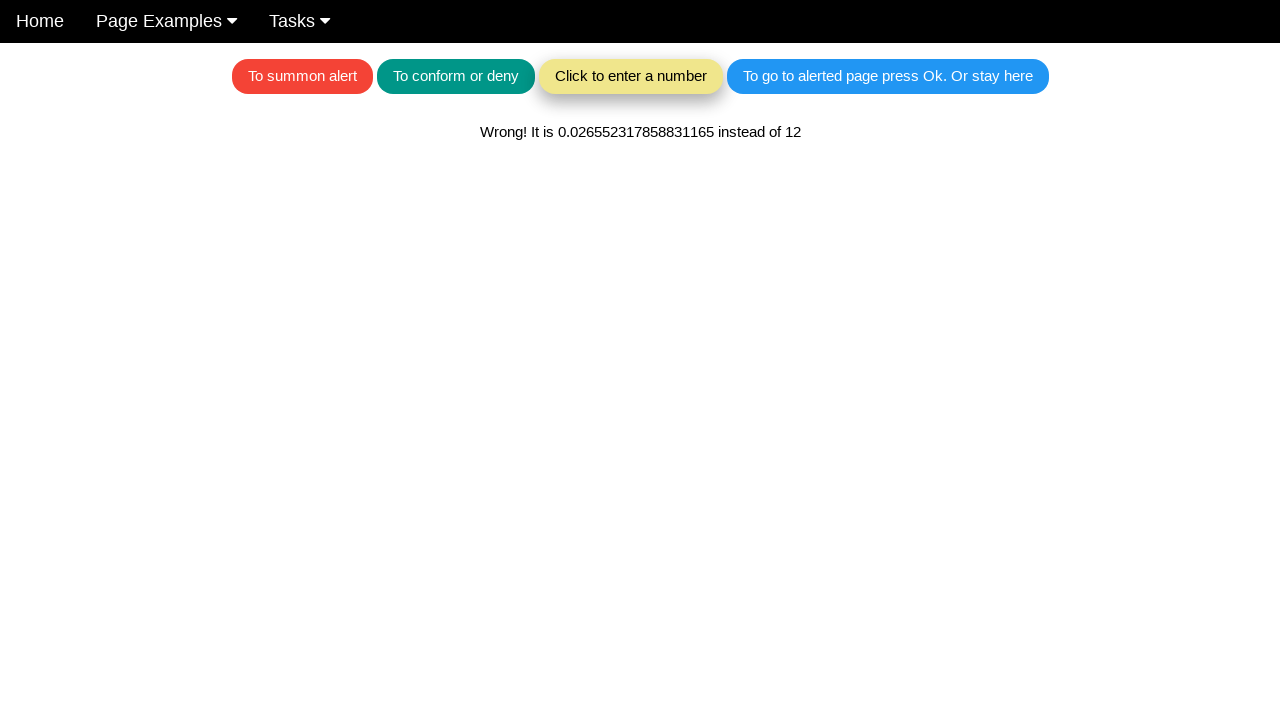